Tests a simple form by filling in first name, last name, city, and country fields, then submitting the form by clicking a button.

Starting URL: http://suninjuly.github.io/simple_form_find_task.html

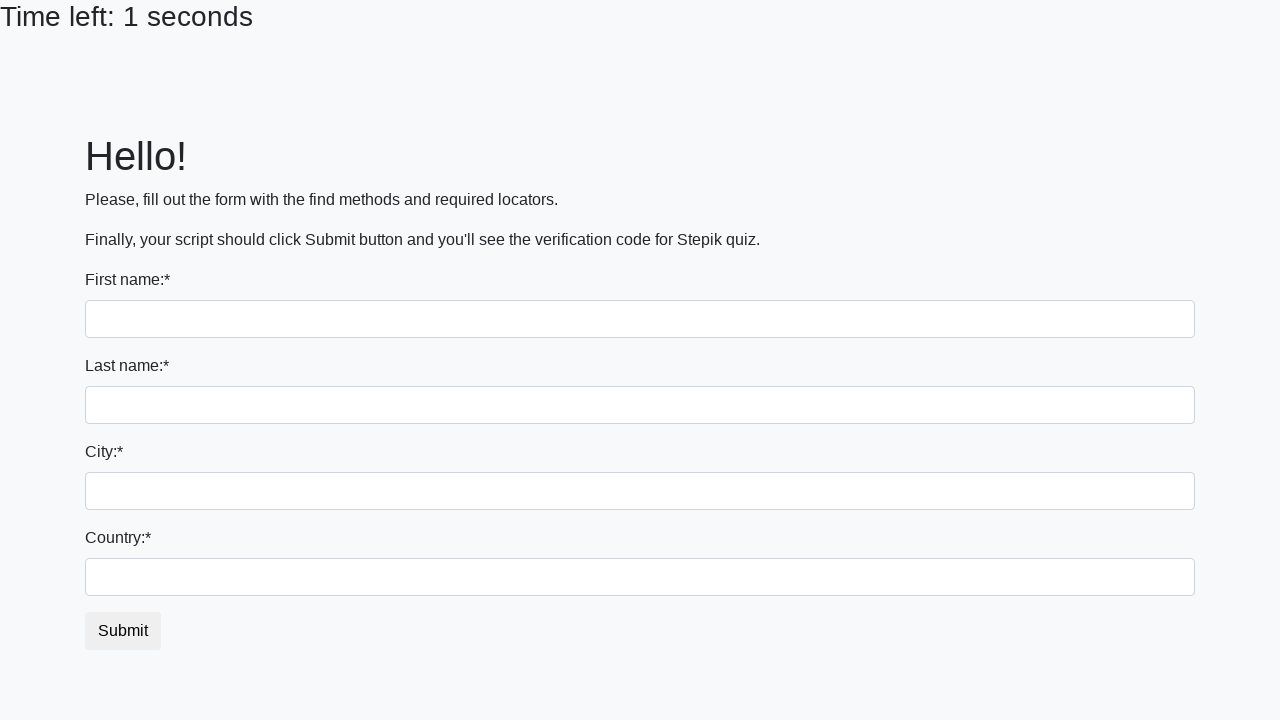

Navigated to simple form page
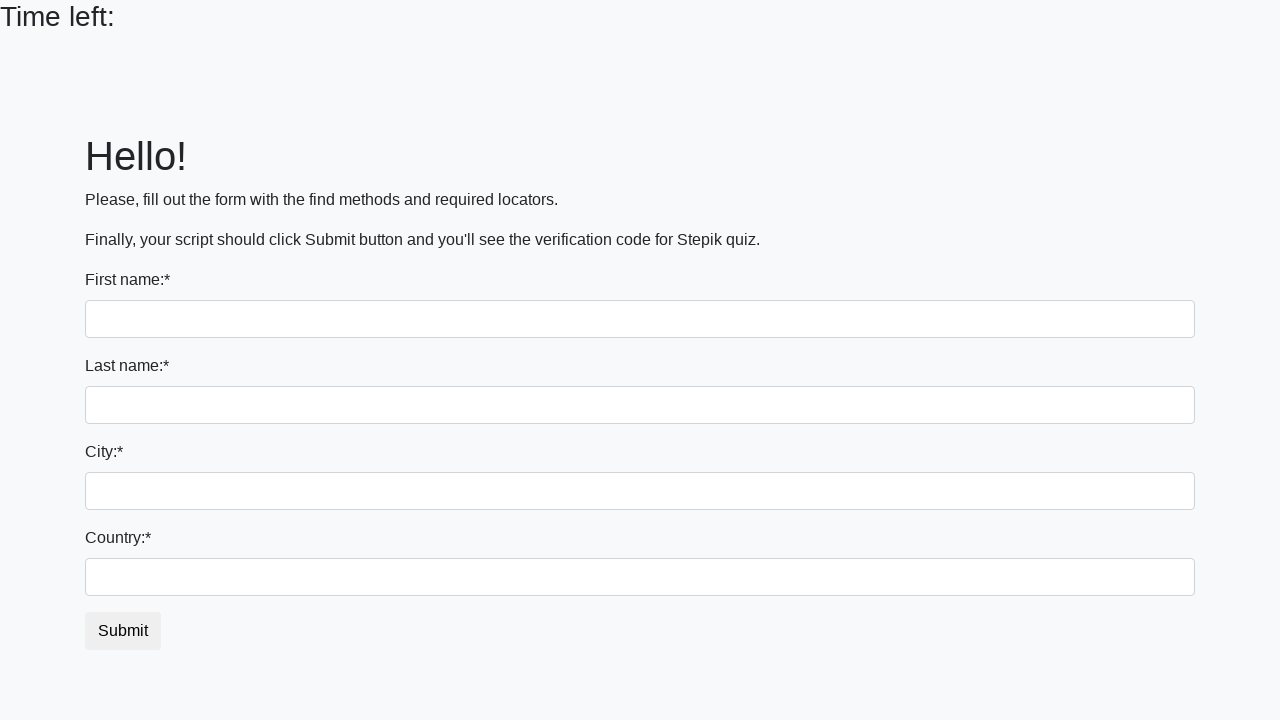

Filled first name field with 'Ivan' on input[name='first_name']
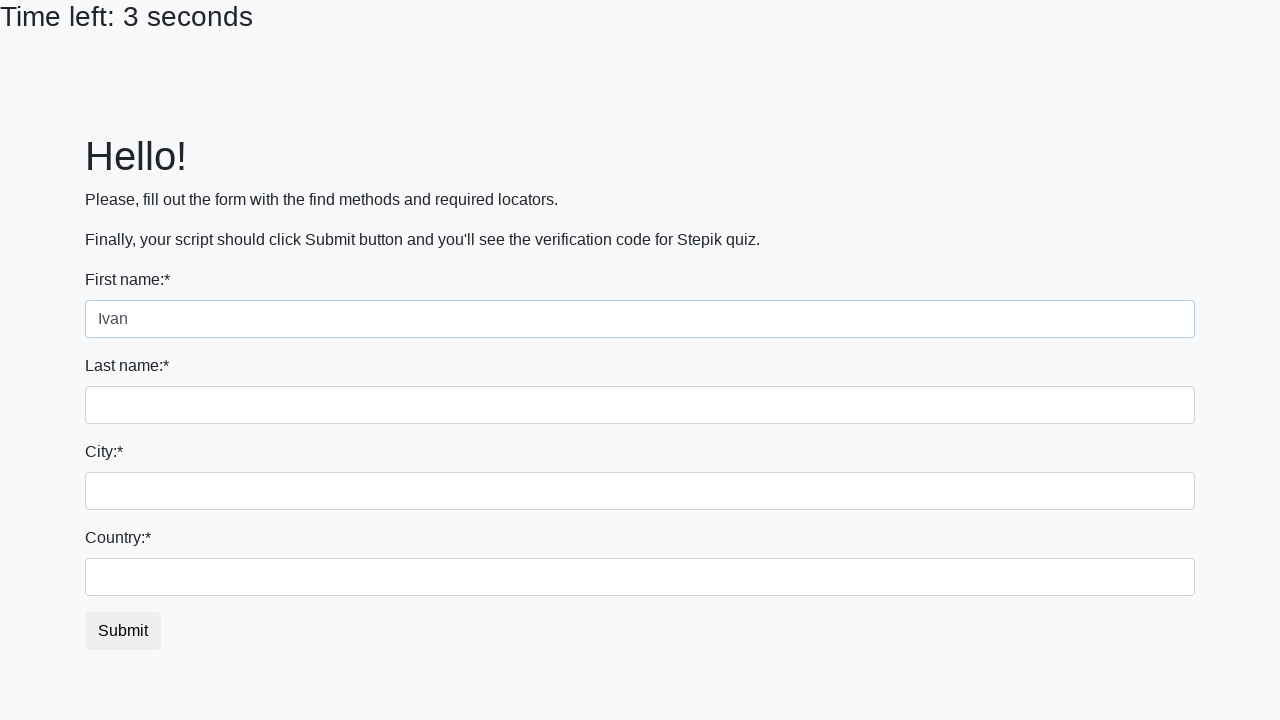

Filled last name field with 'Petrov' on input[name='last_name']
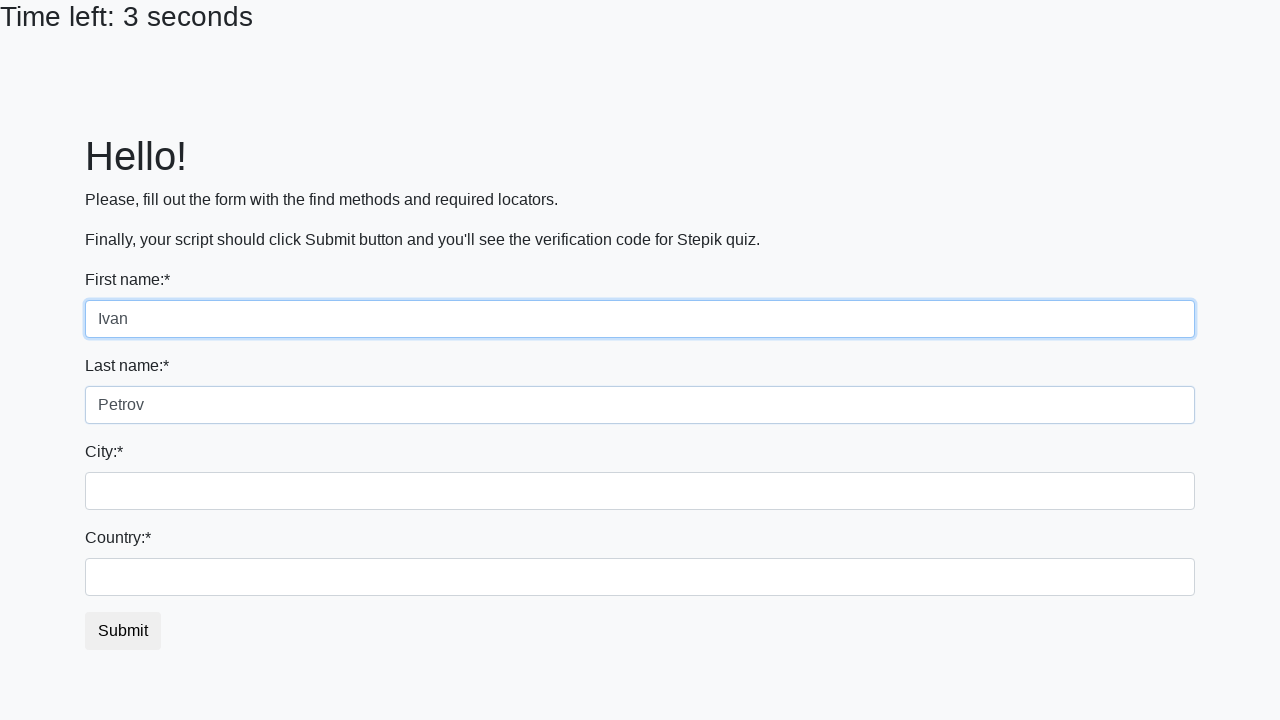

Filled city field with 'Smolensk' on input.form-control.city
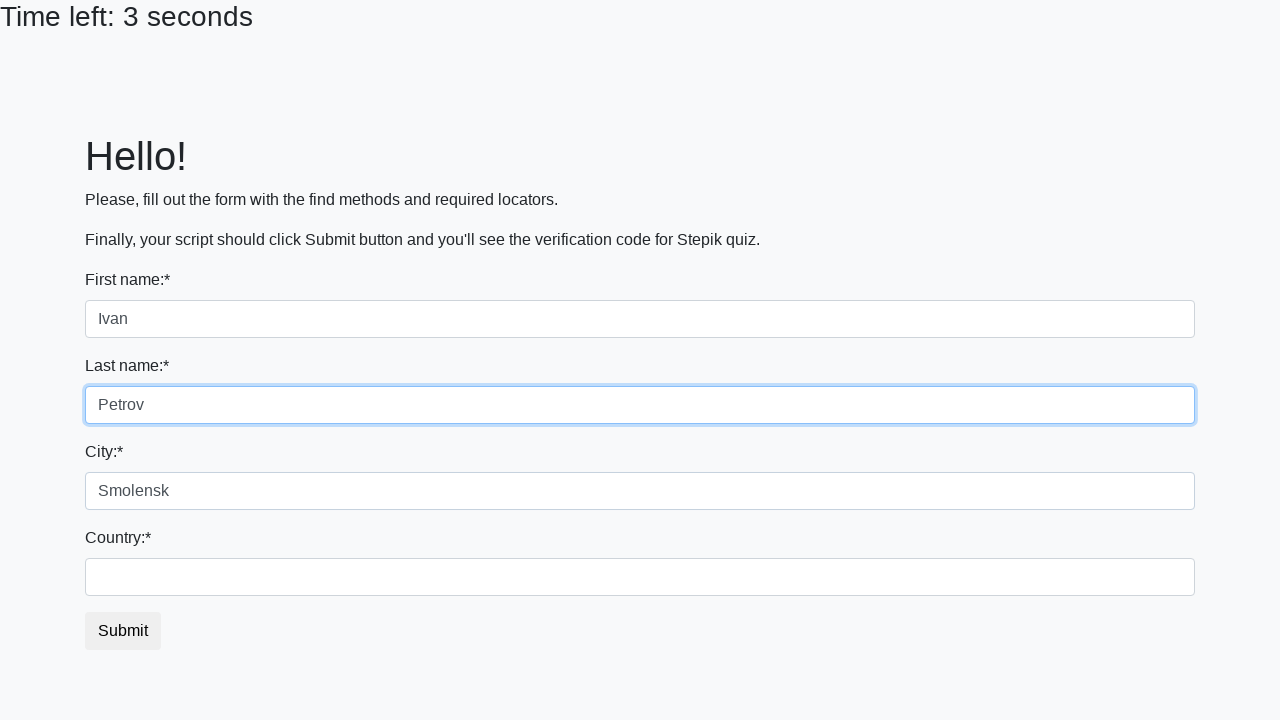

Filled country field with 'Russia' on #country
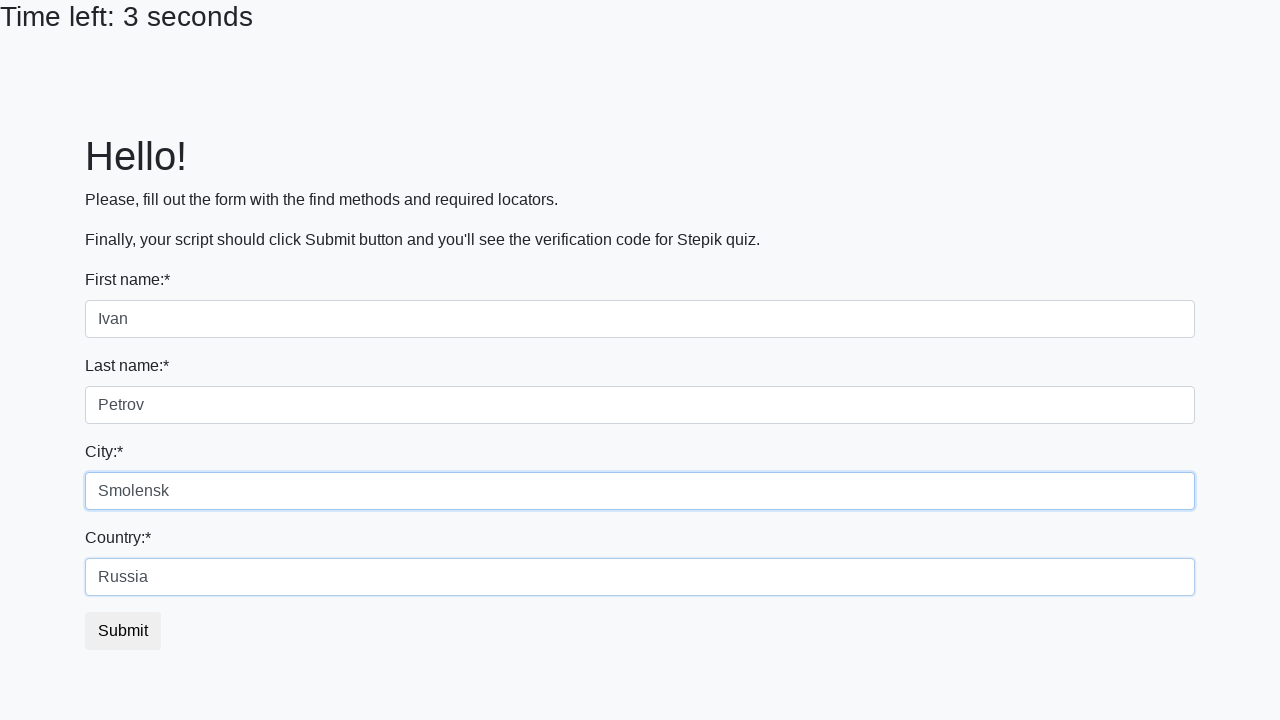

Clicked submit button to submit the form at (123, 631) on button.btn
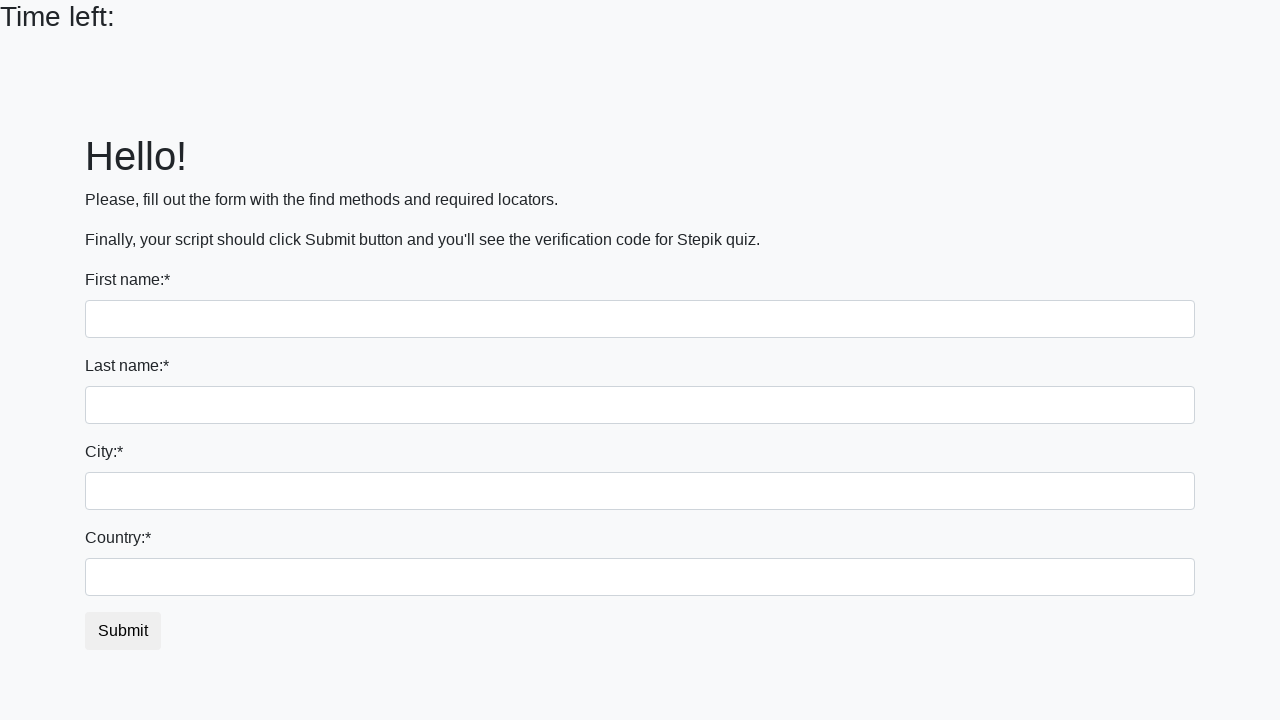

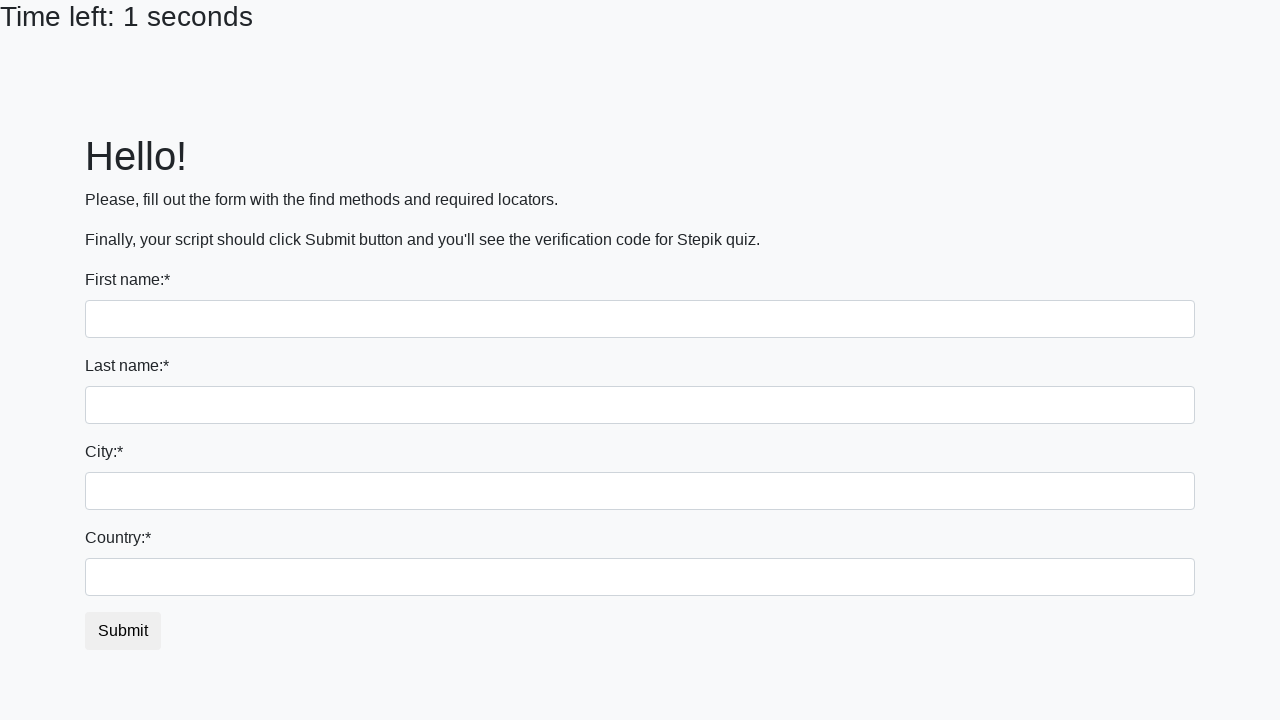